Tests the search functionality on Python.org by entering "pycon" in the search box and submitting the search form

Starting URL: http://www.python.org

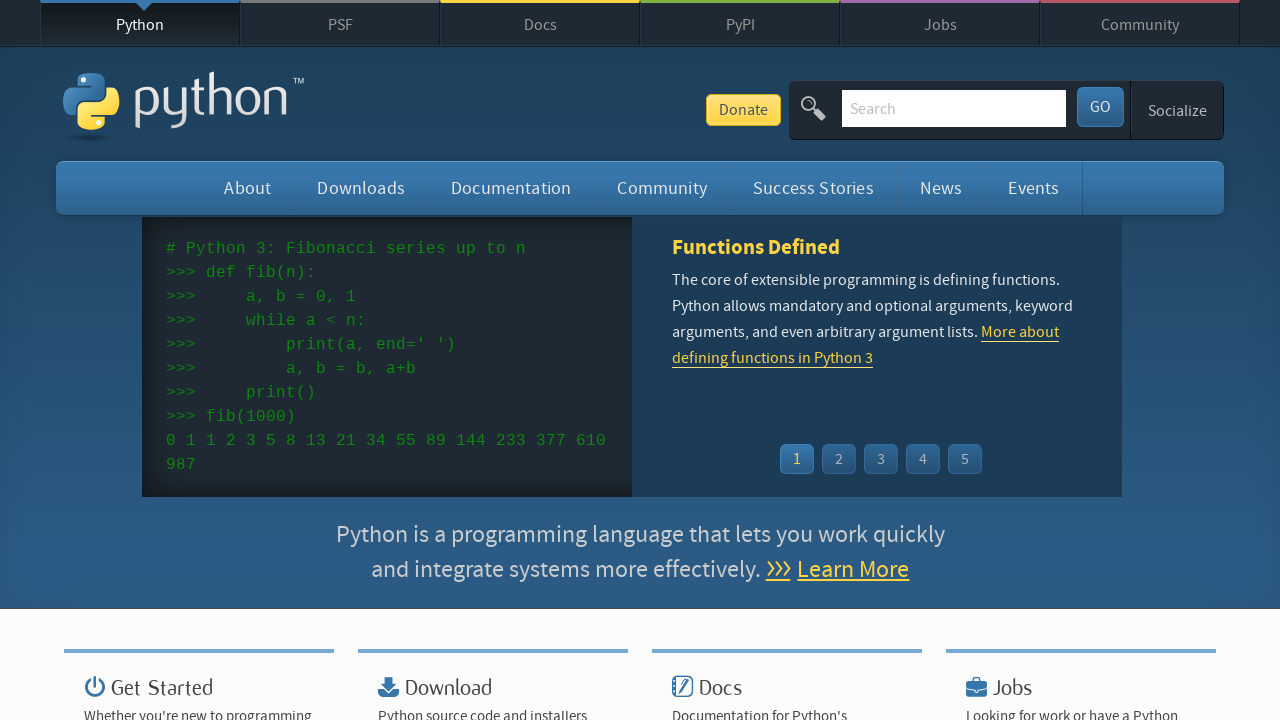

Filled search box with 'pycon' on input[name='q']
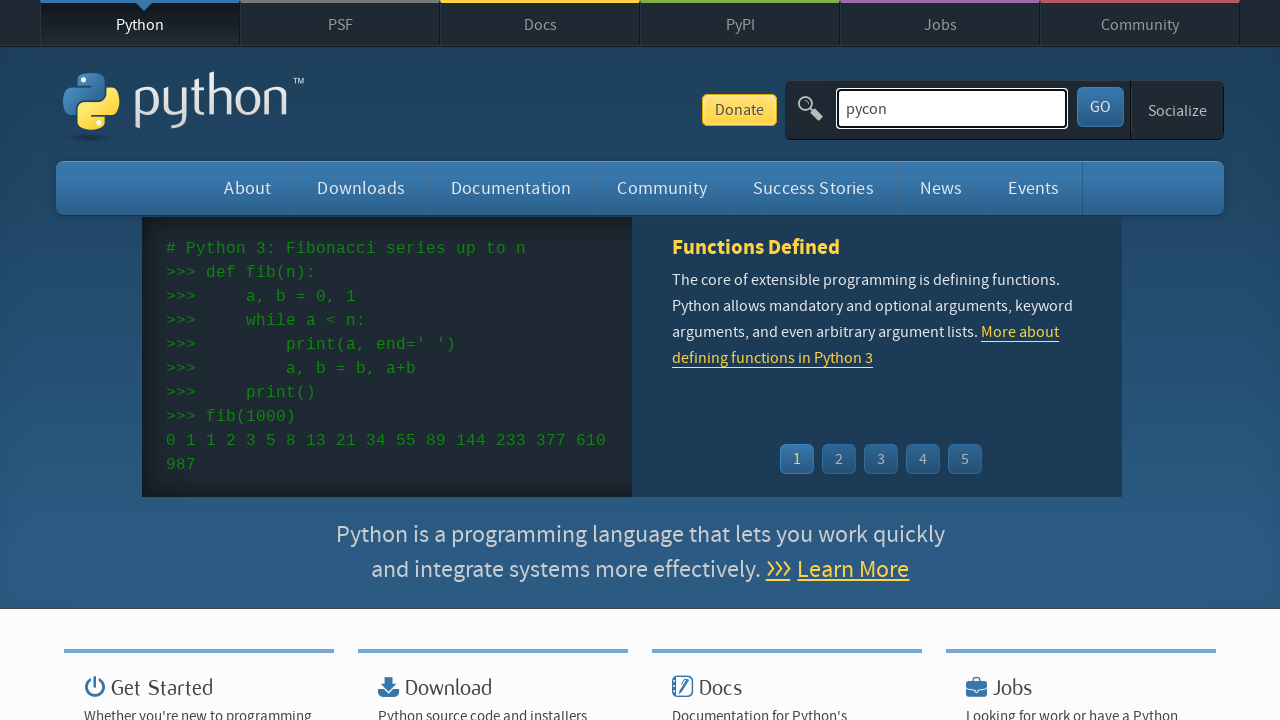

Pressed Enter to submit search form on input[name='q']
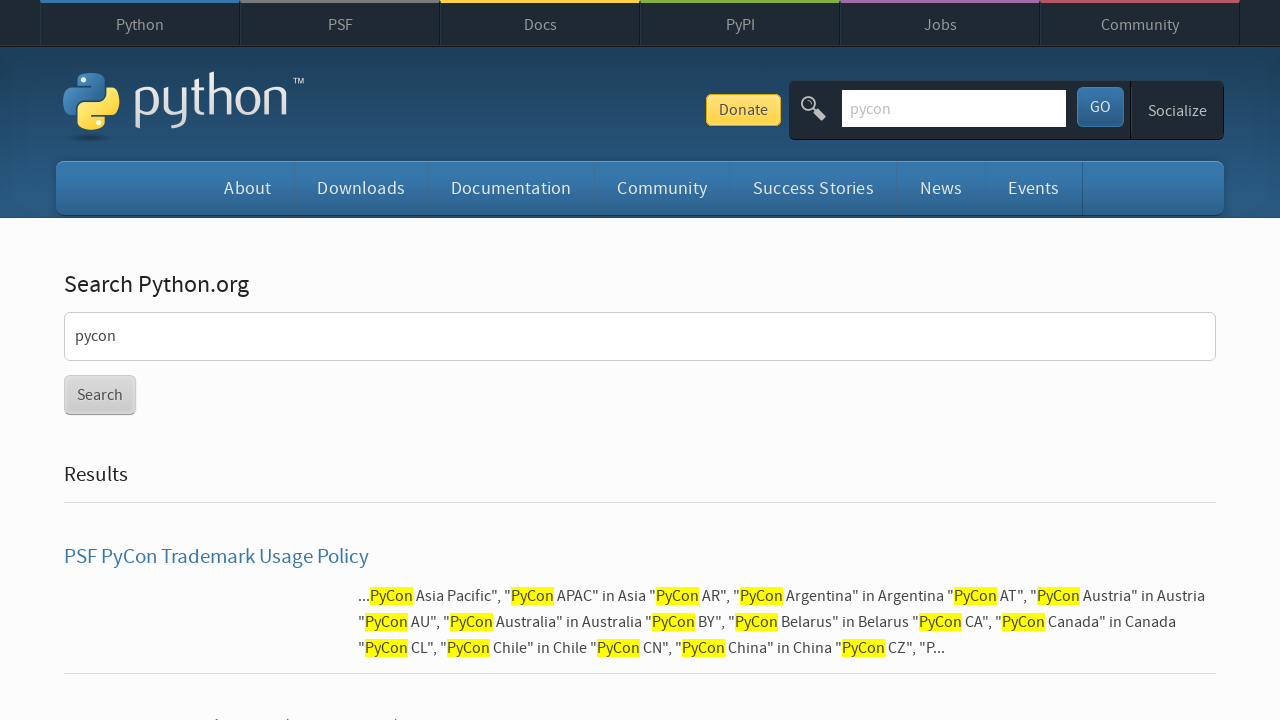

Search results loaded (networkidle)
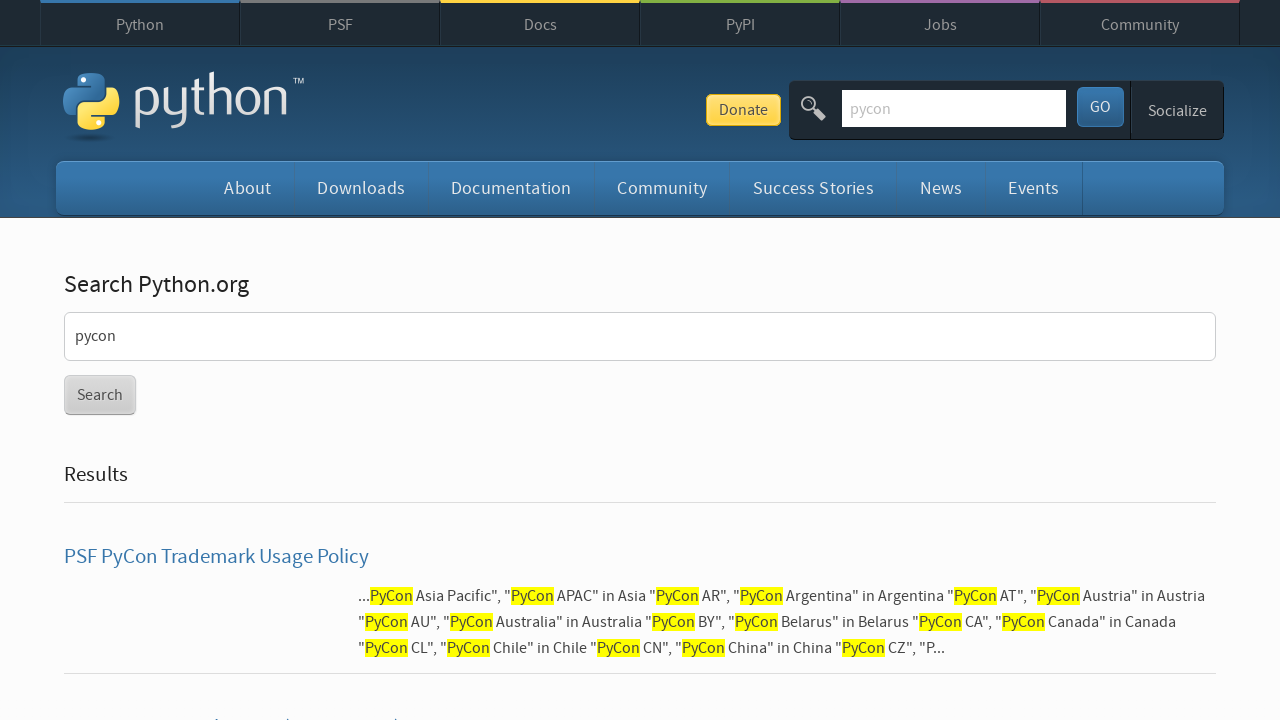

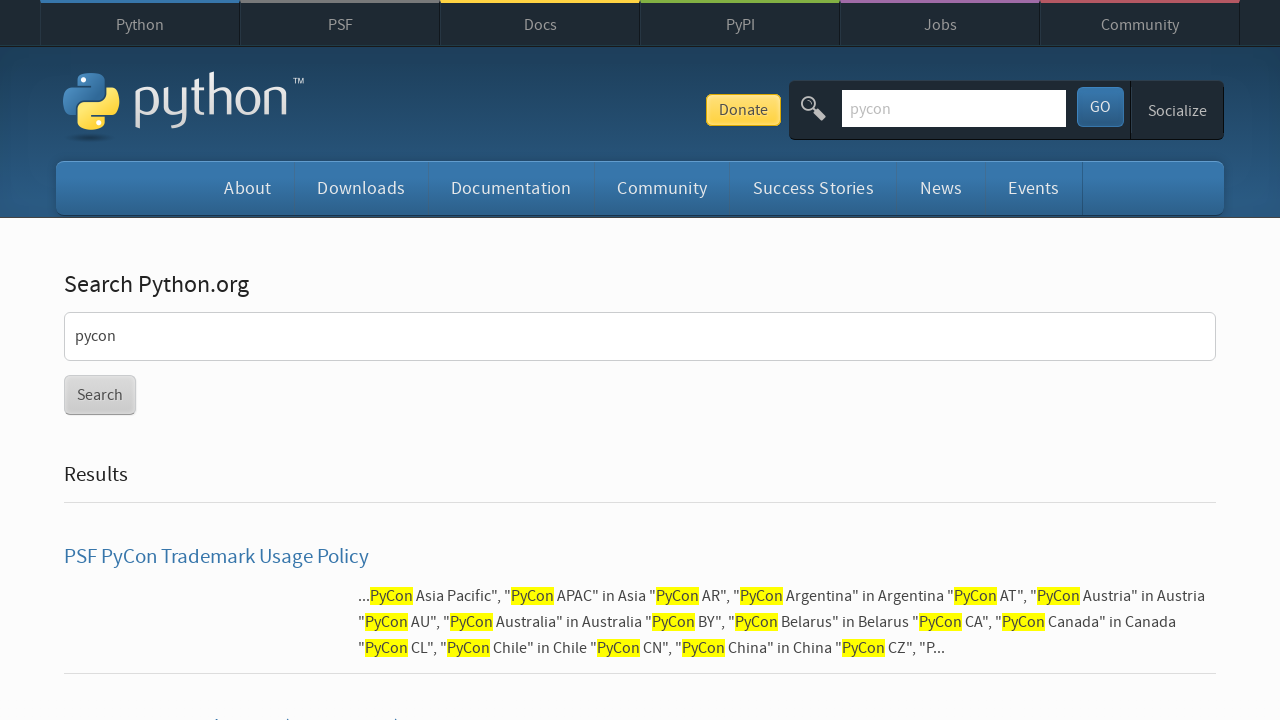